Tests navigation to Java documentation by clicking Get started, hovering over Node.js dropdown, selecting Java, and verifying the Java description is visible while Node description is not

Starting URL: https://playwright.dev/

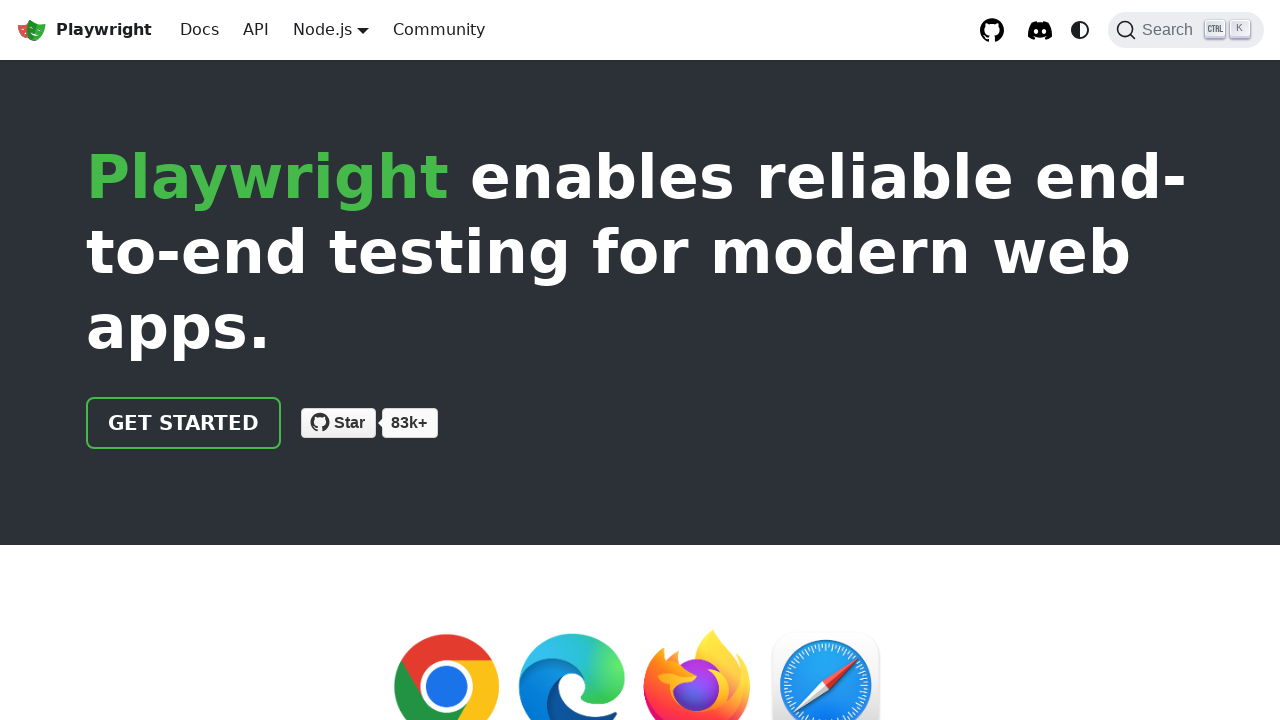

Clicked 'Get started' link at (184, 423) on internal:role=link[name="Get started"i]
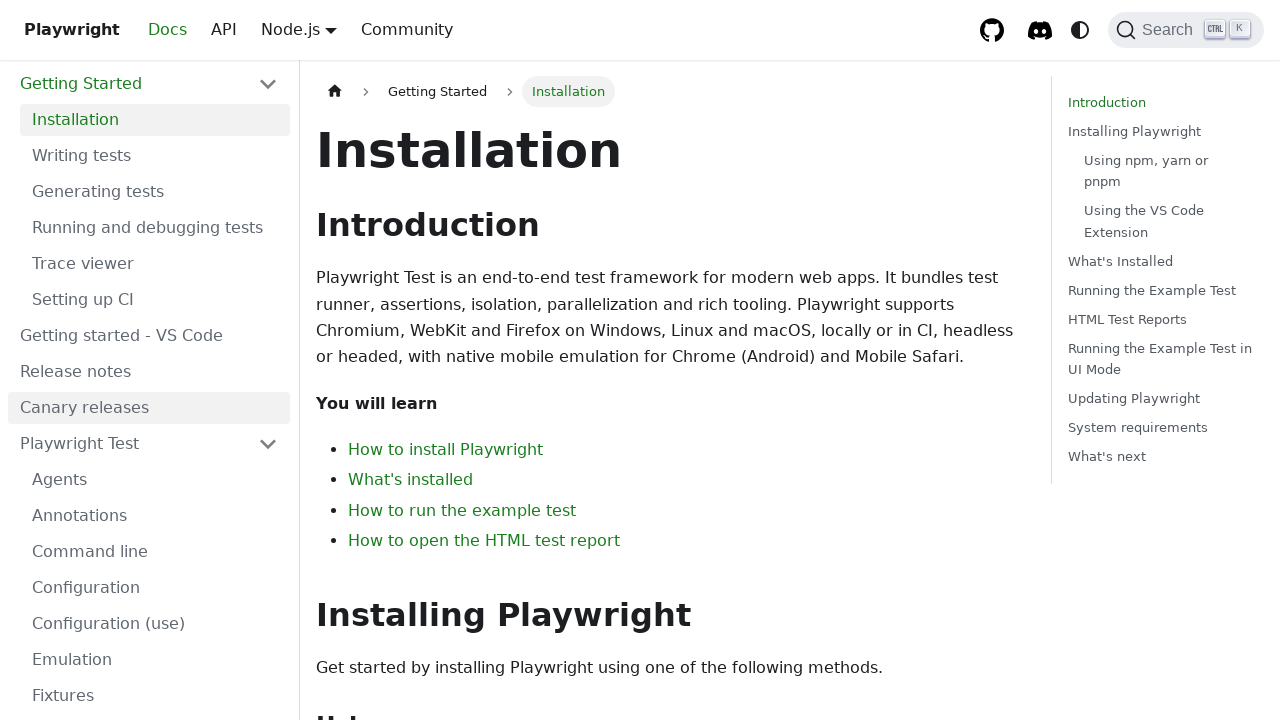

Hovered over Node.js dropdown button at (322, 29) on internal:role=button[name="Node.js"i]
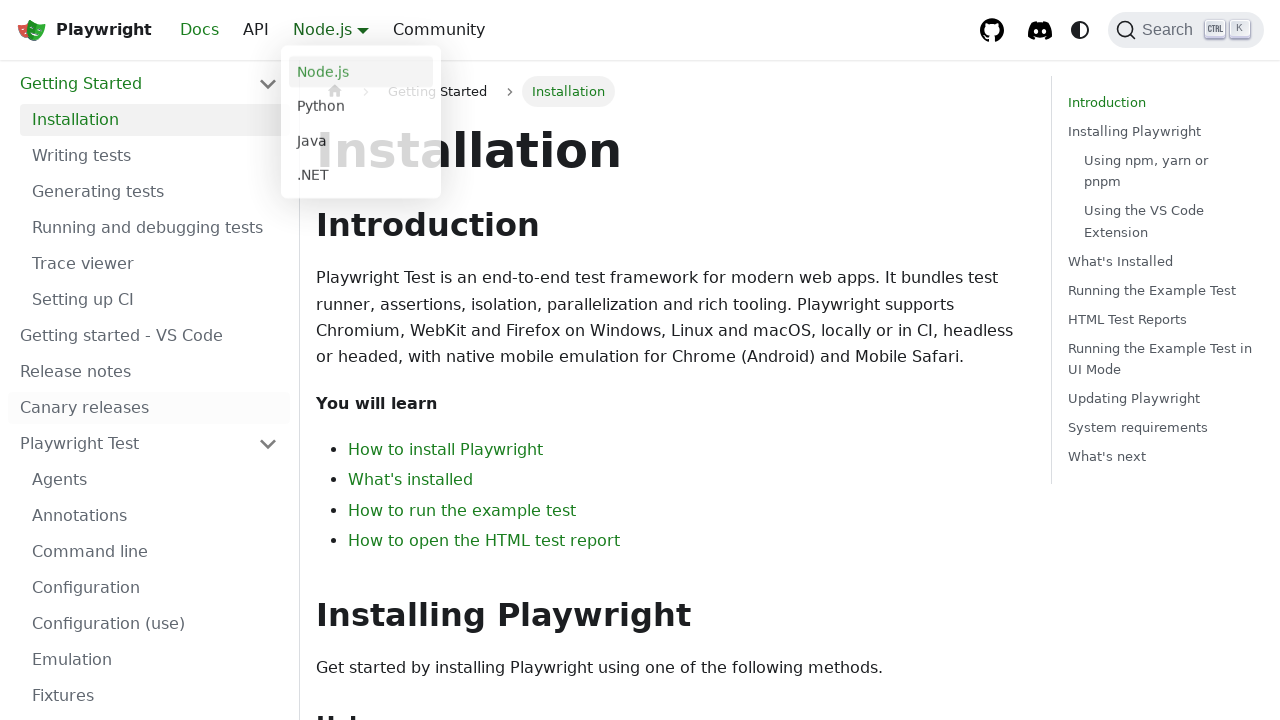

Clicked Java option in main navigation at (361, 142) on internal:role=navigation[name="Main"i] >> internal:text="Java"i
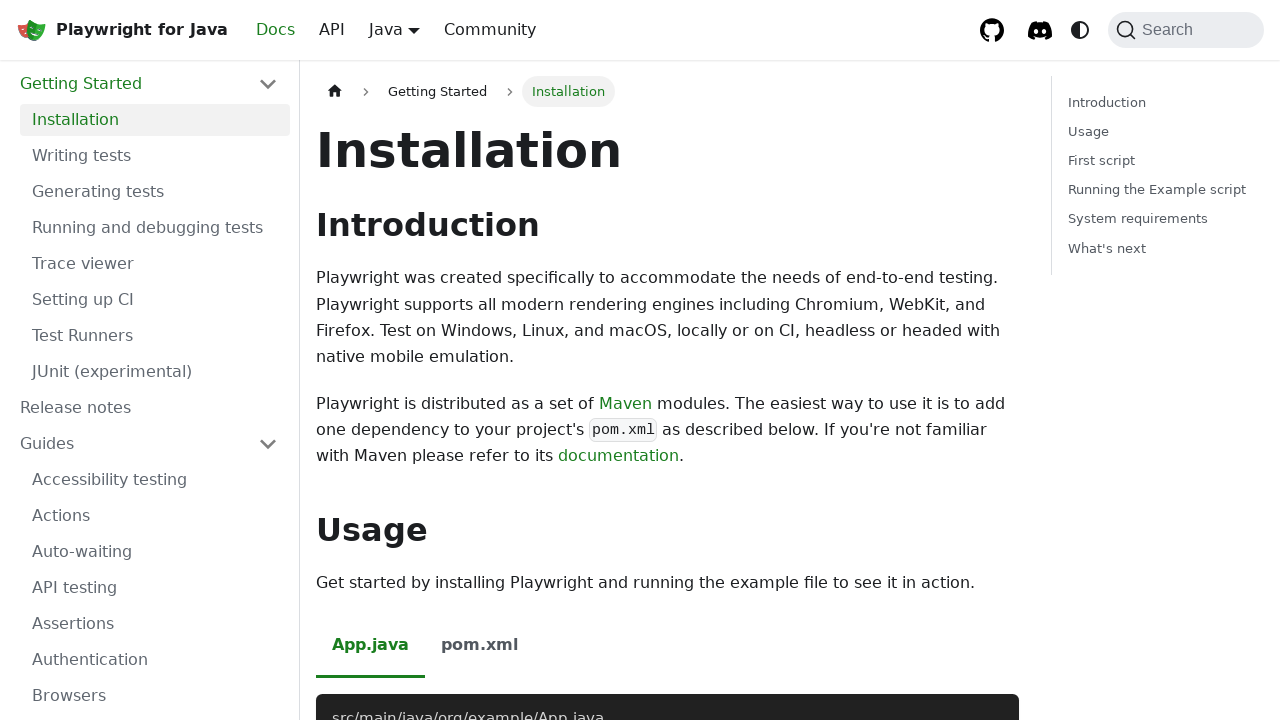

Verified URL matches intro page pattern
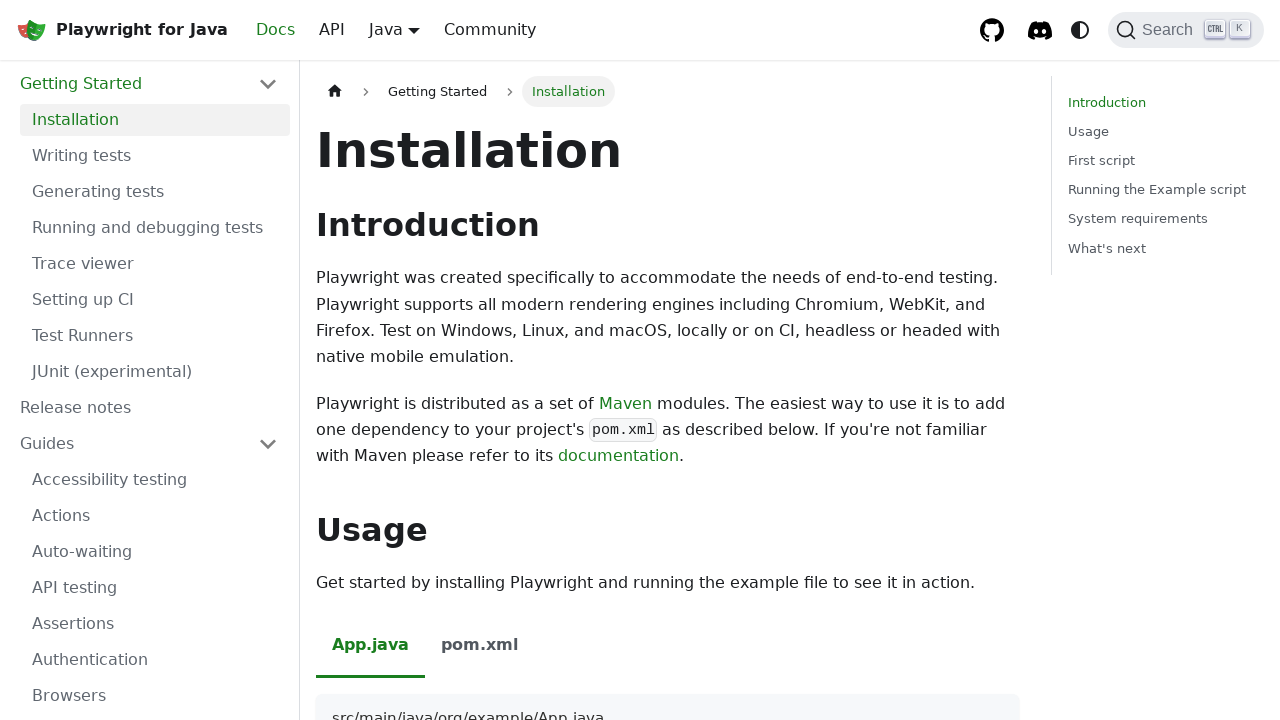

Verified Node.js description 'Installing Playwright' is not visible
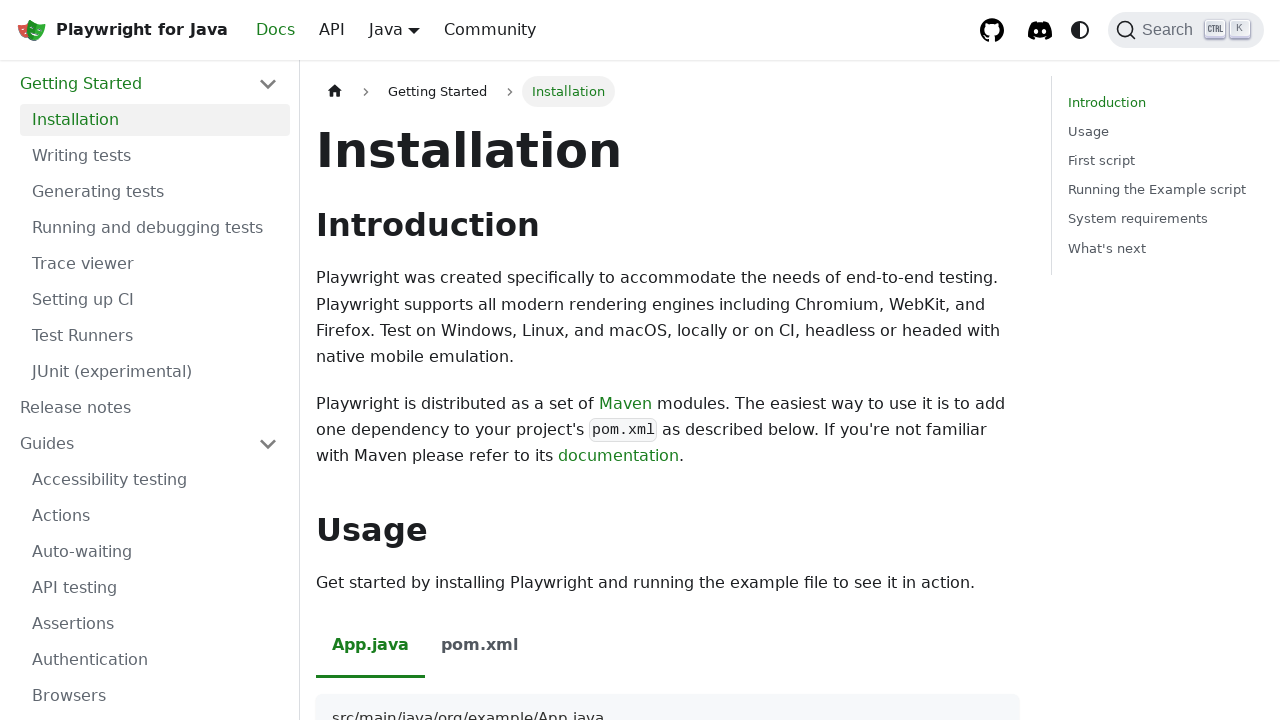

Verified Java description about Maven modules is visible
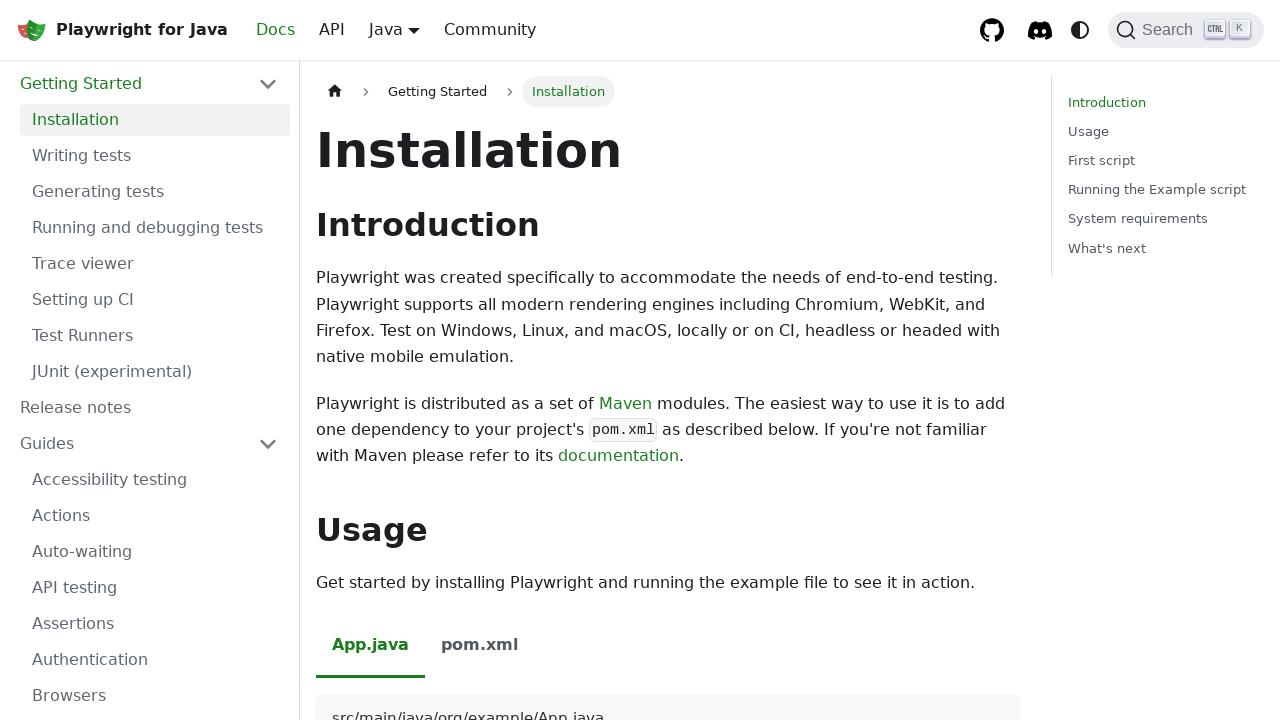

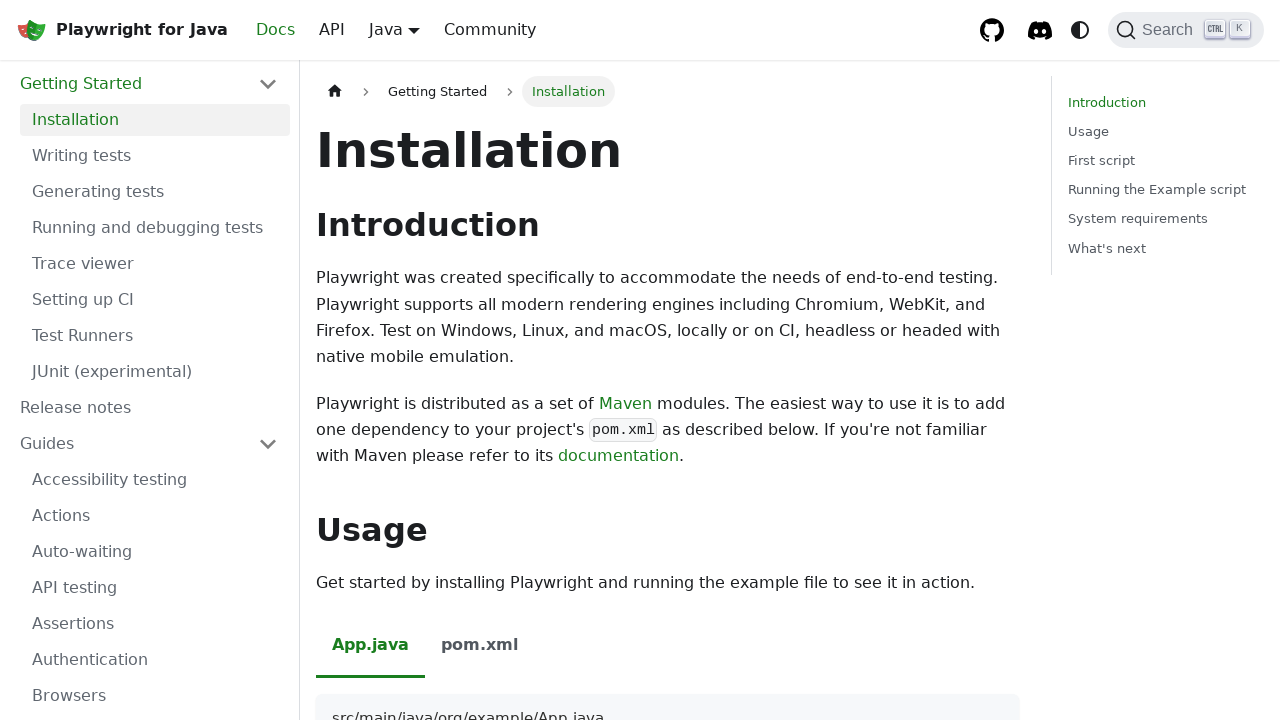